Navigates to an automation practice page and verifies that the courses table with instructor information is present and accessible

Starting URL: https://www.rahulshettyacademy.com/AutomationPractice/

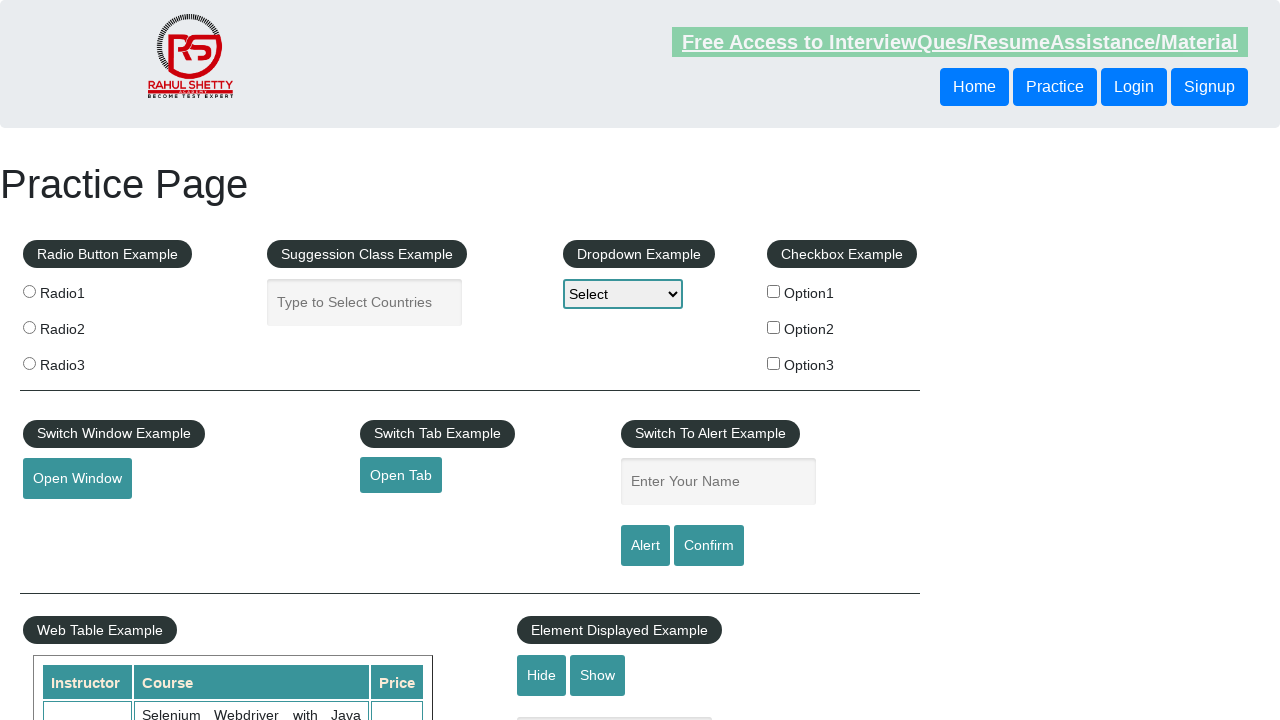

Navigated to automation practice page
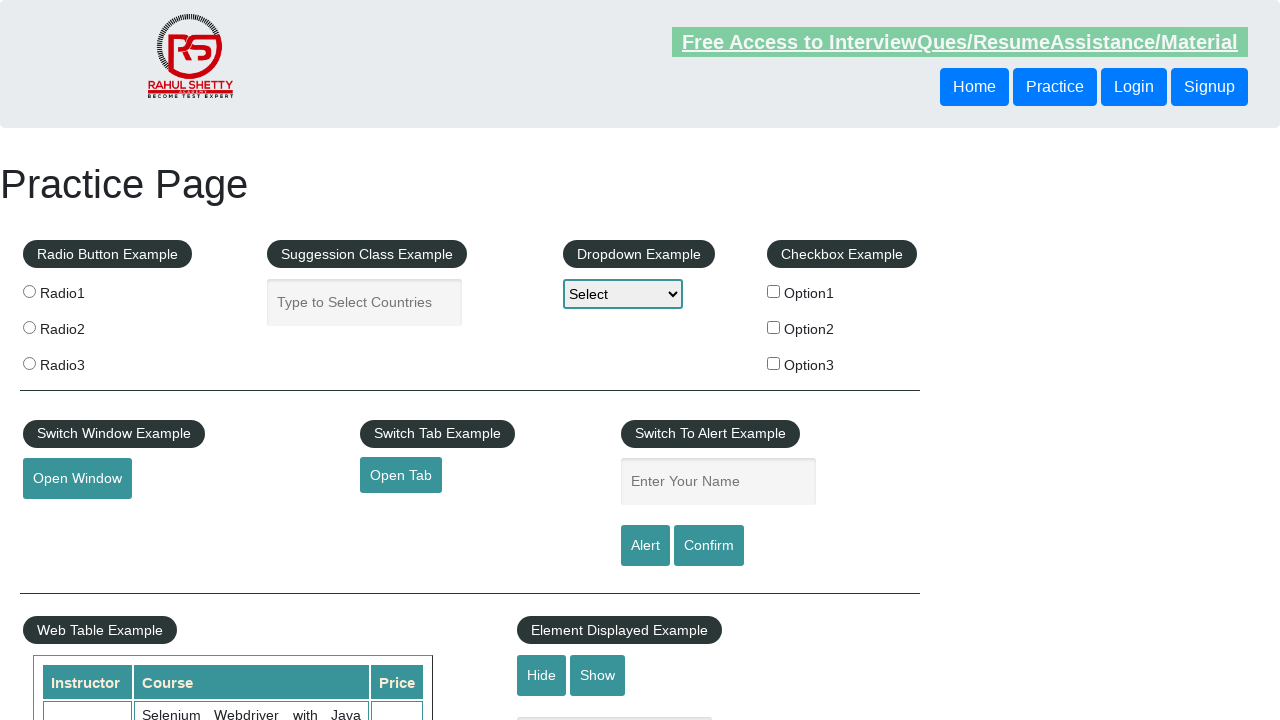

Courses table with name 'courses' is present and loaded
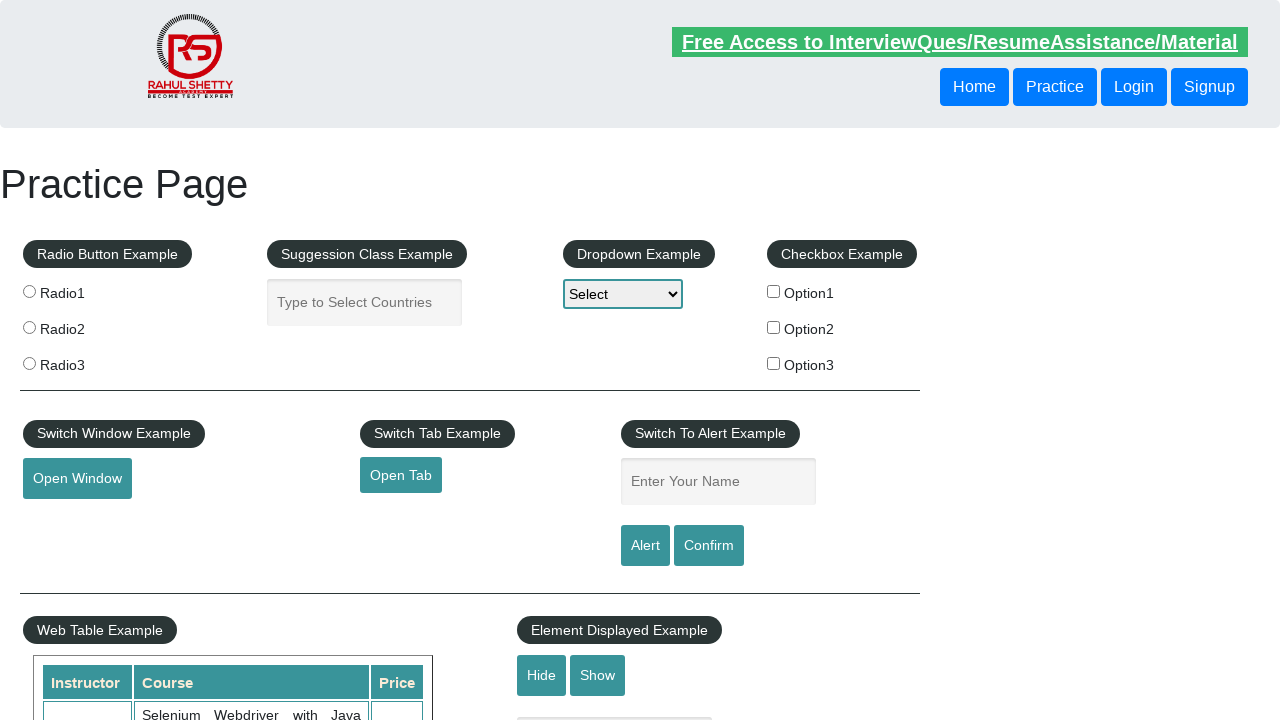

Instructor cells are present in the courses table
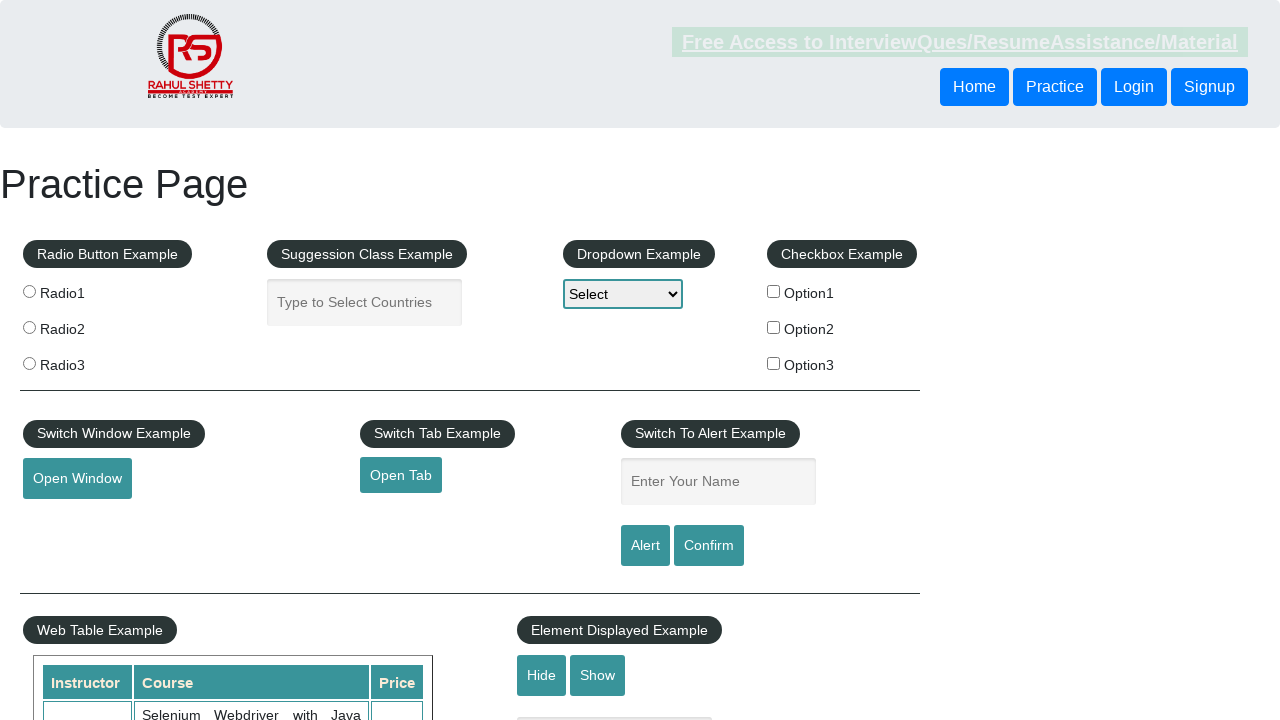

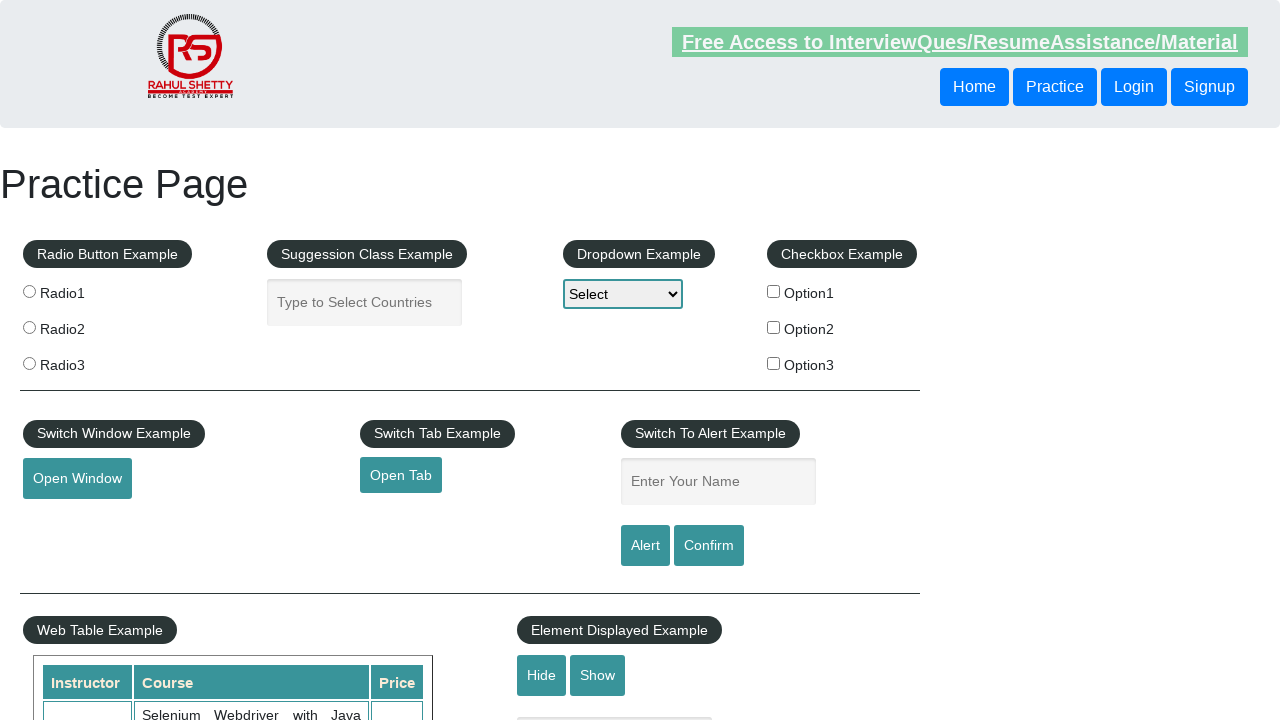